Tests a verification button click flow by clicking the verify button and asserting that a success message appears

Starting URL: http://suninjuly.github.io/wait2.html

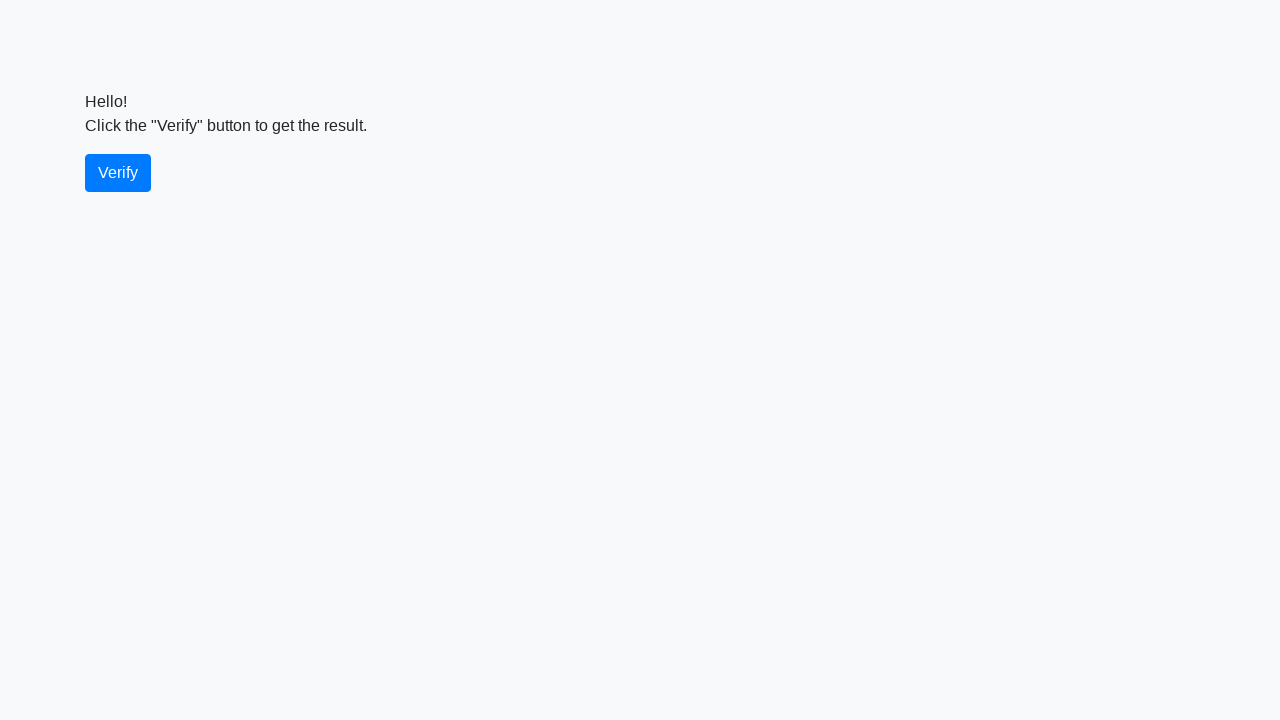

Clicked the verify button at (118, 173) on #verify
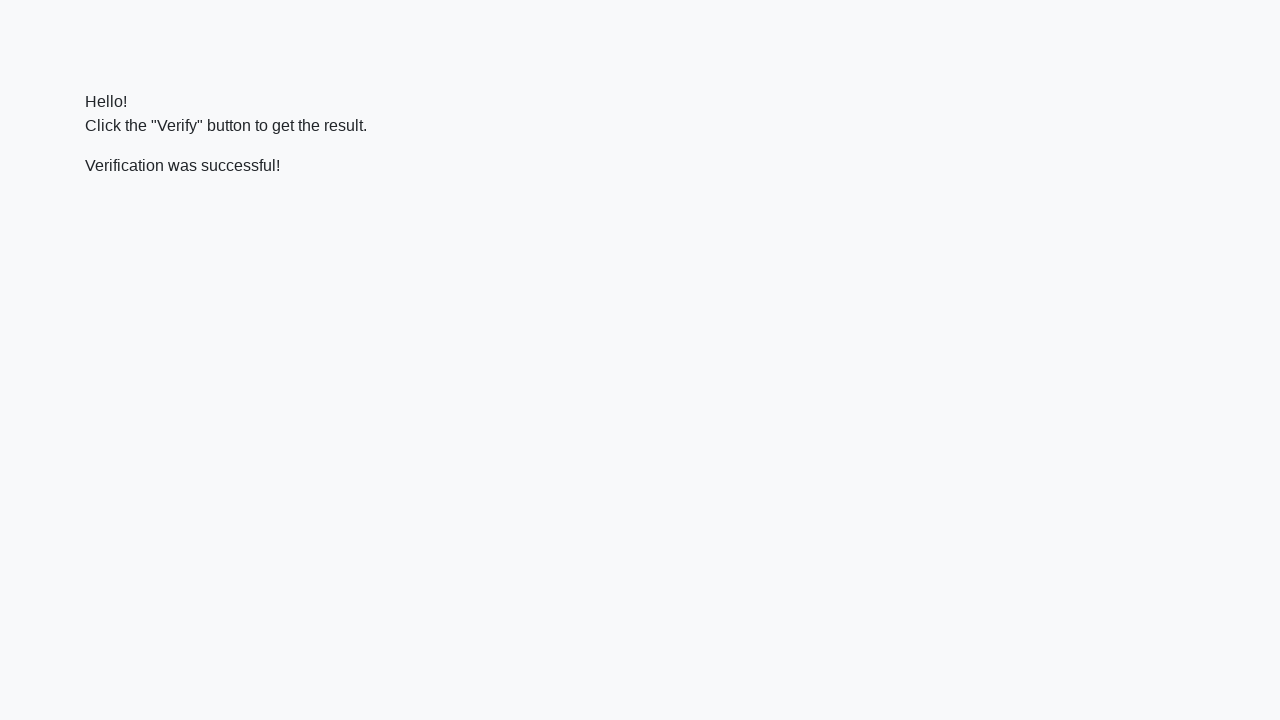

Located the verify message element
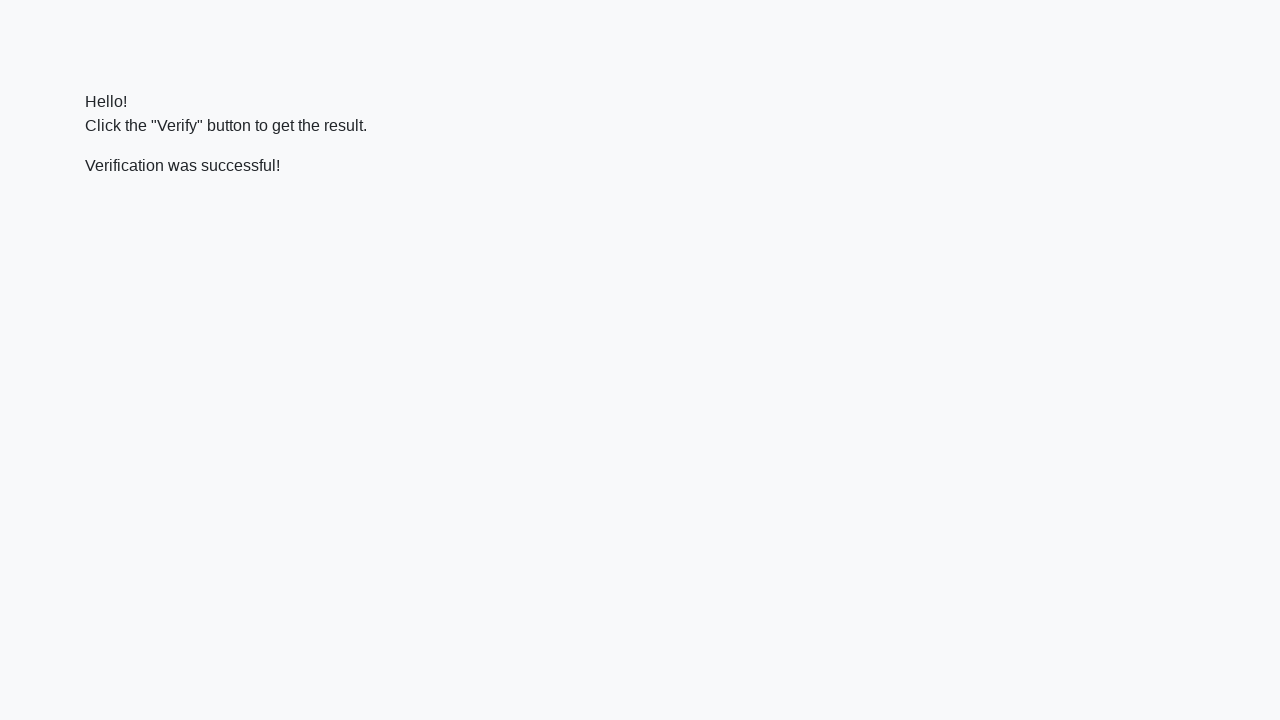

Success message appeared on the page
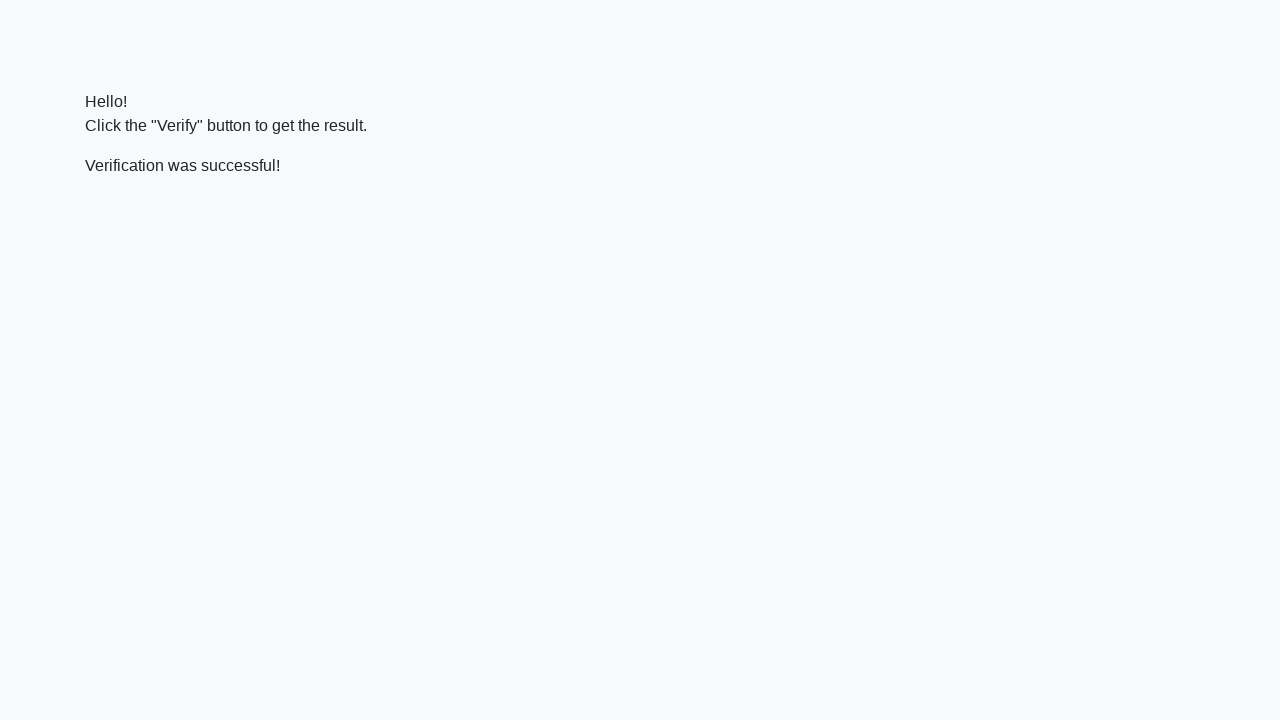

Verified that success message contains 'successful'
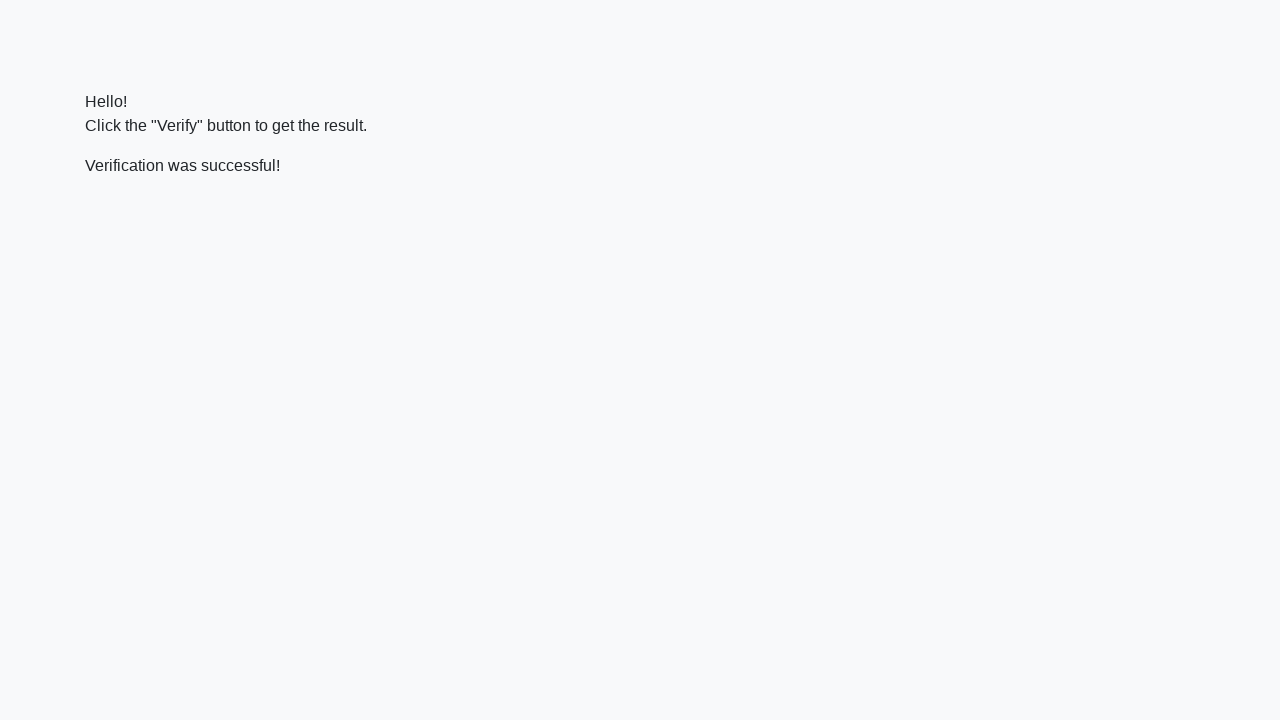

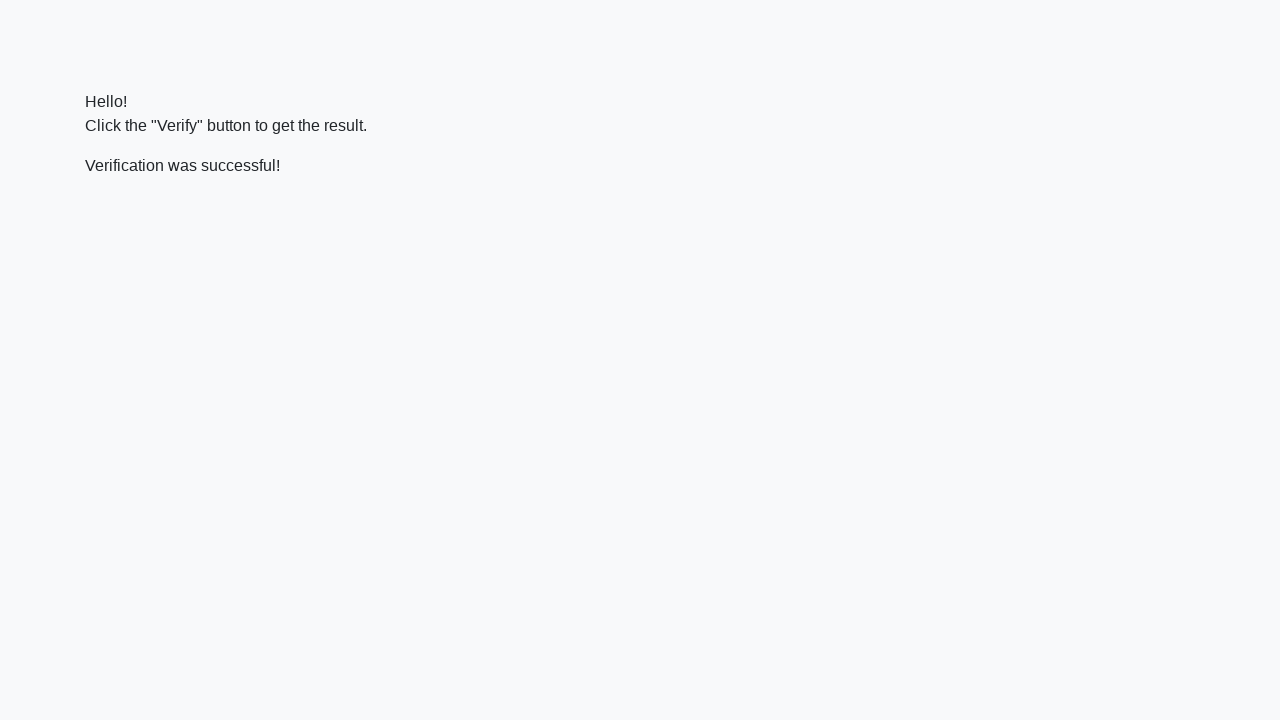